Tests JavaScript prompt alert functionality on W3Schools by switching to an iframe, clicking a button to trigger a prompt, entering text, accepting the alert, and verifying the result

Starting URL: https://www.w3schools.com/js/tryit.asp?filename=tryjs_prompt

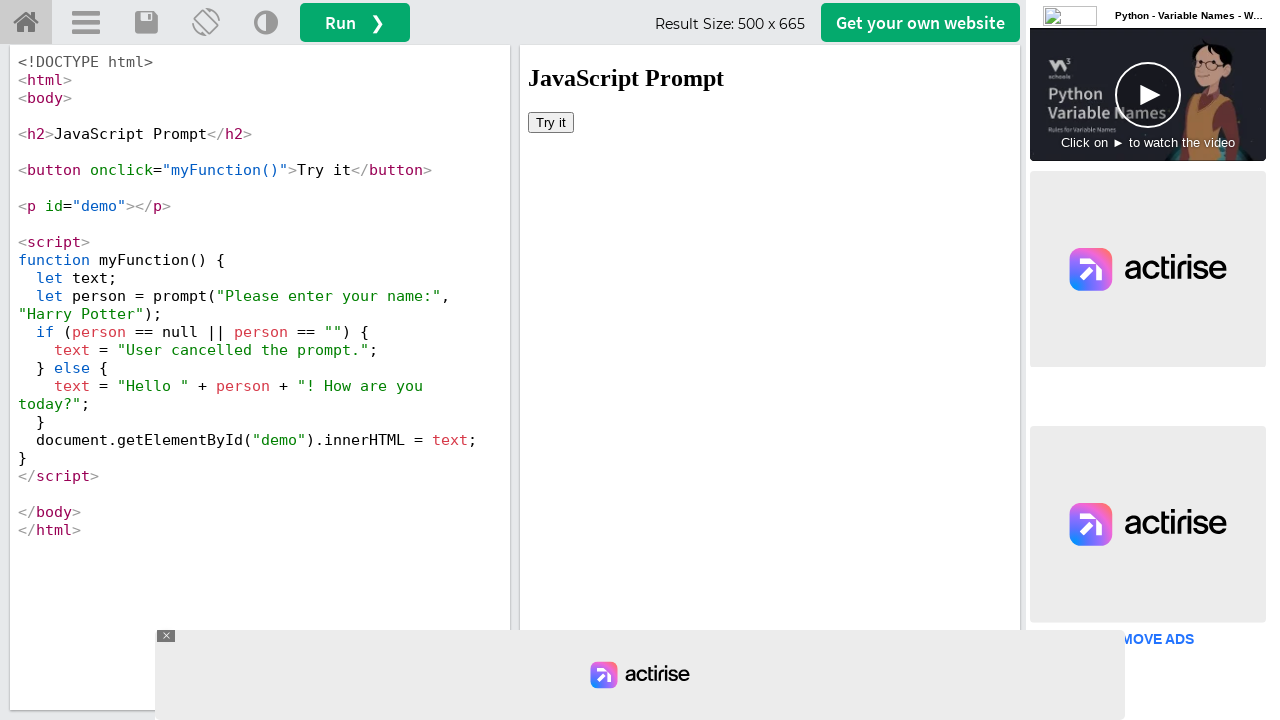

Located iframe containing the example
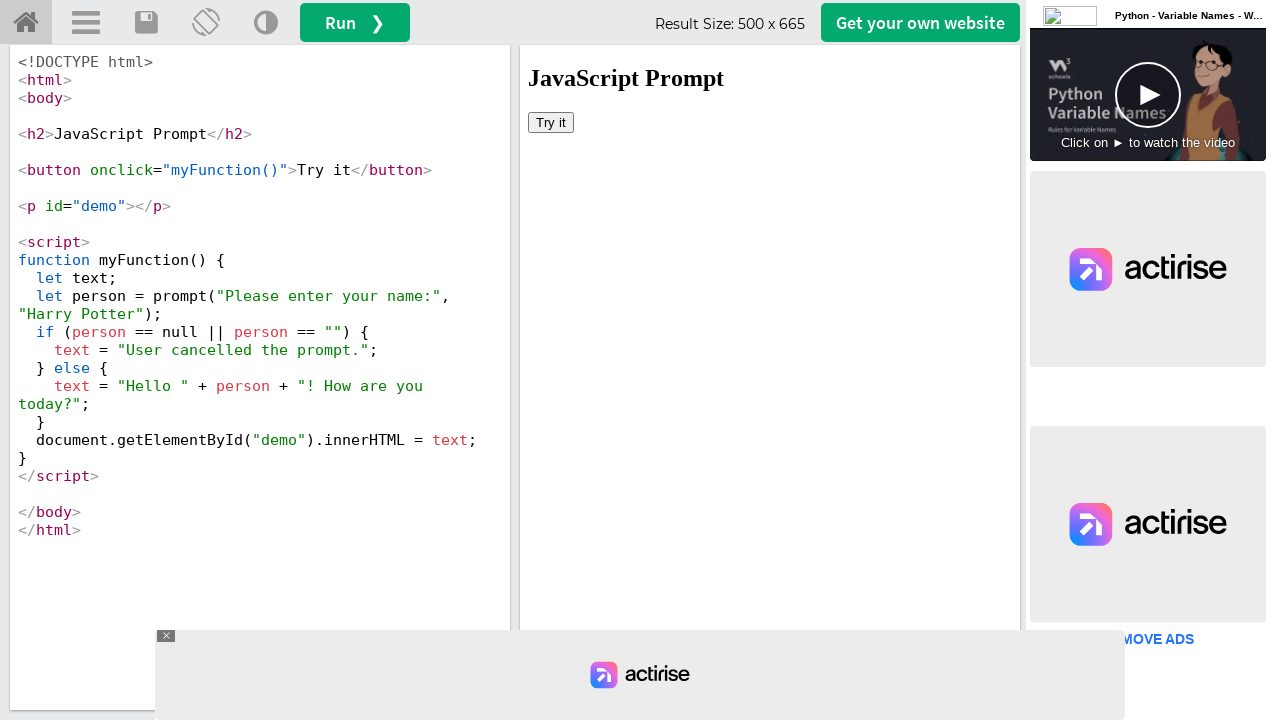

Clicked 'Try it' button to trigger prompt at (551, 122) on iframe[name='iframeResult'] >> internal:control=enter-frame >> button:text('Try 
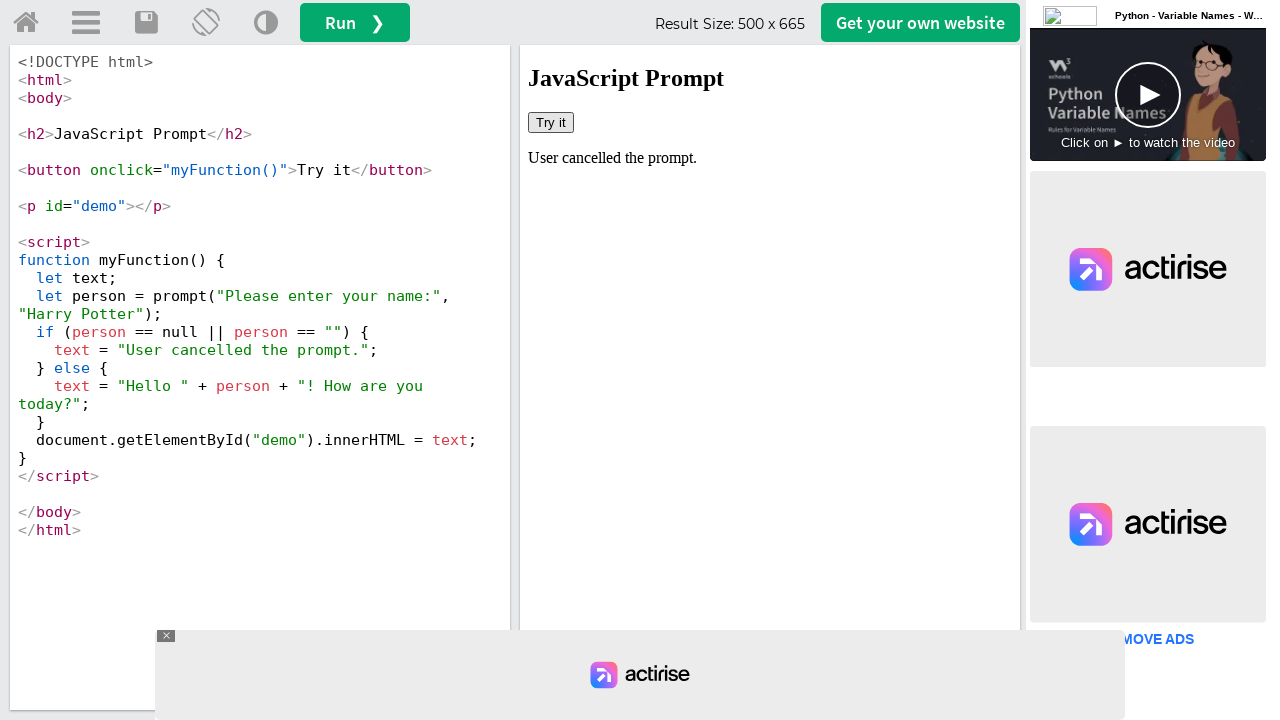

Set up dialog handler to accept prompts with text 'Michael Thompson'
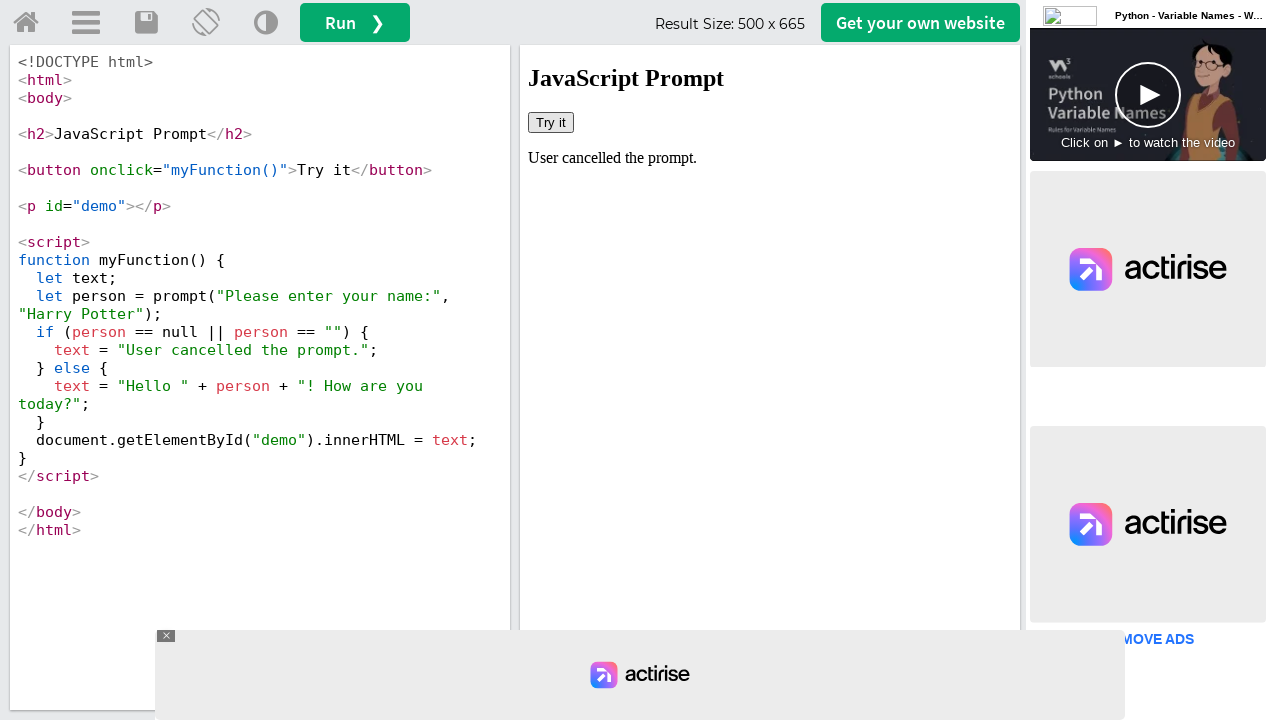

Clicked 'Try it' button again with dialog handler active at (551, 122) on iframe[name='iframeResult'] >> internal:control=enter-frame >> button:text('Try 
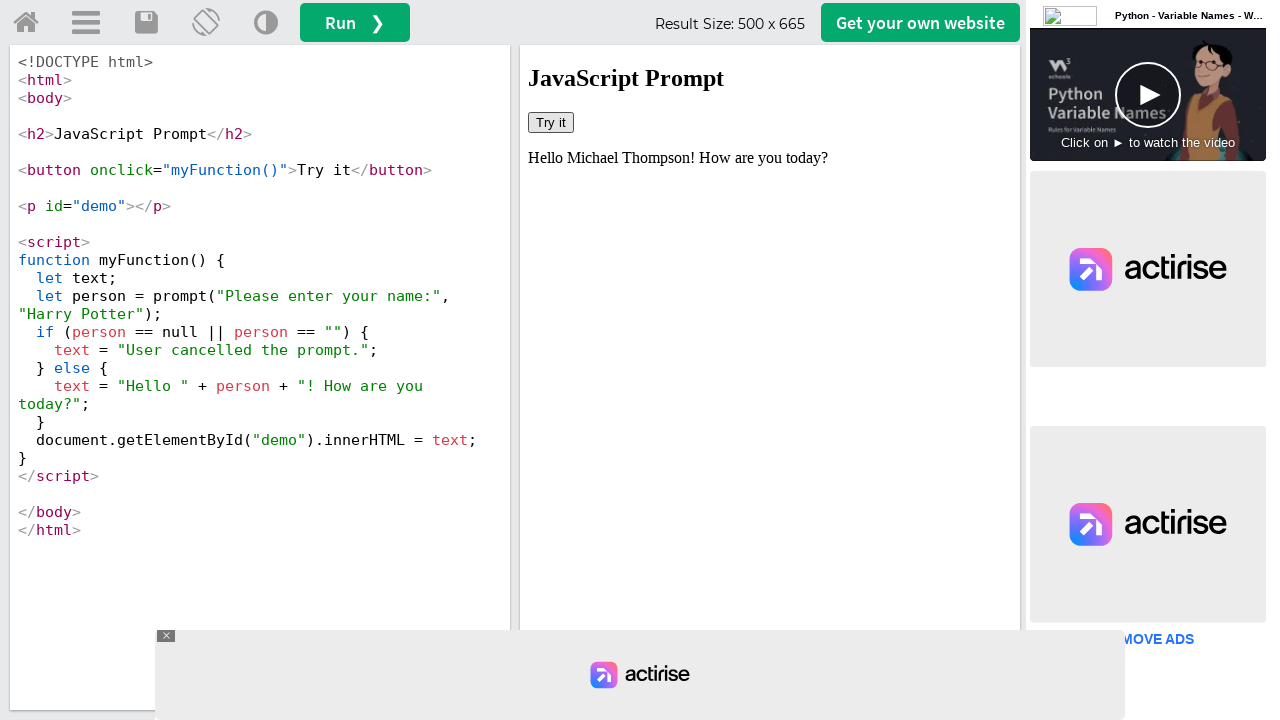

Verified result text appeared in #demo element
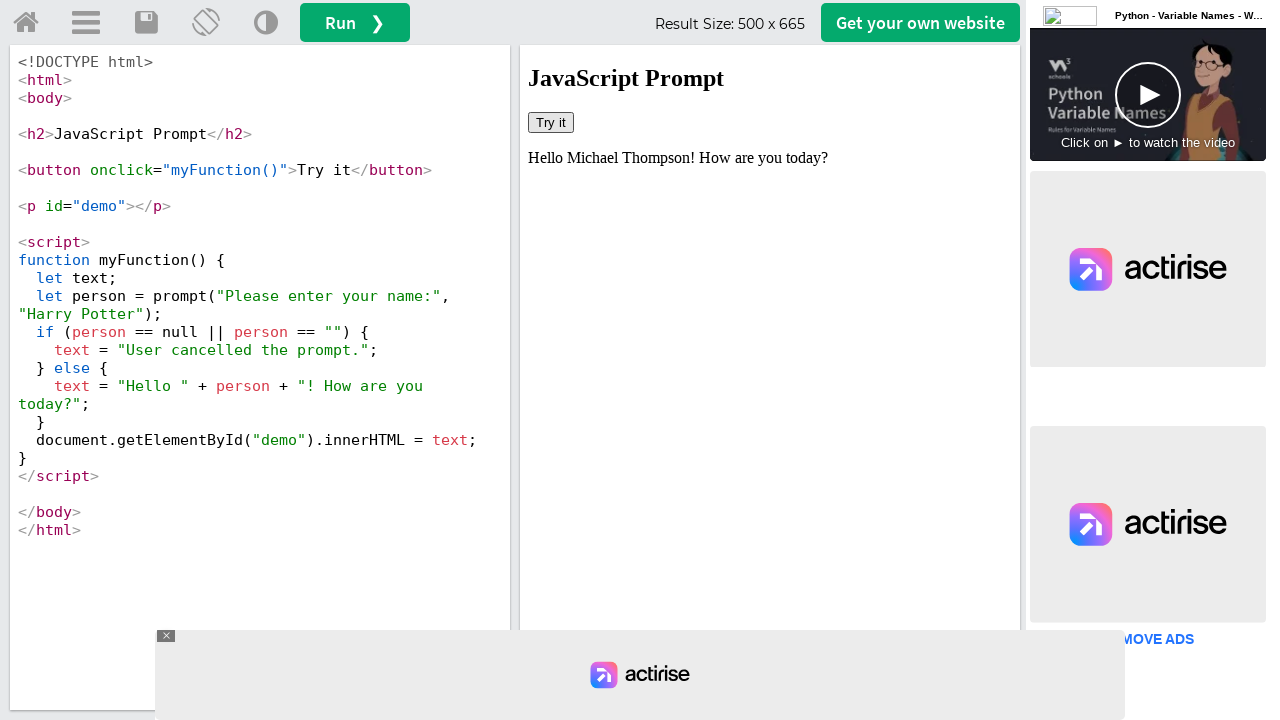

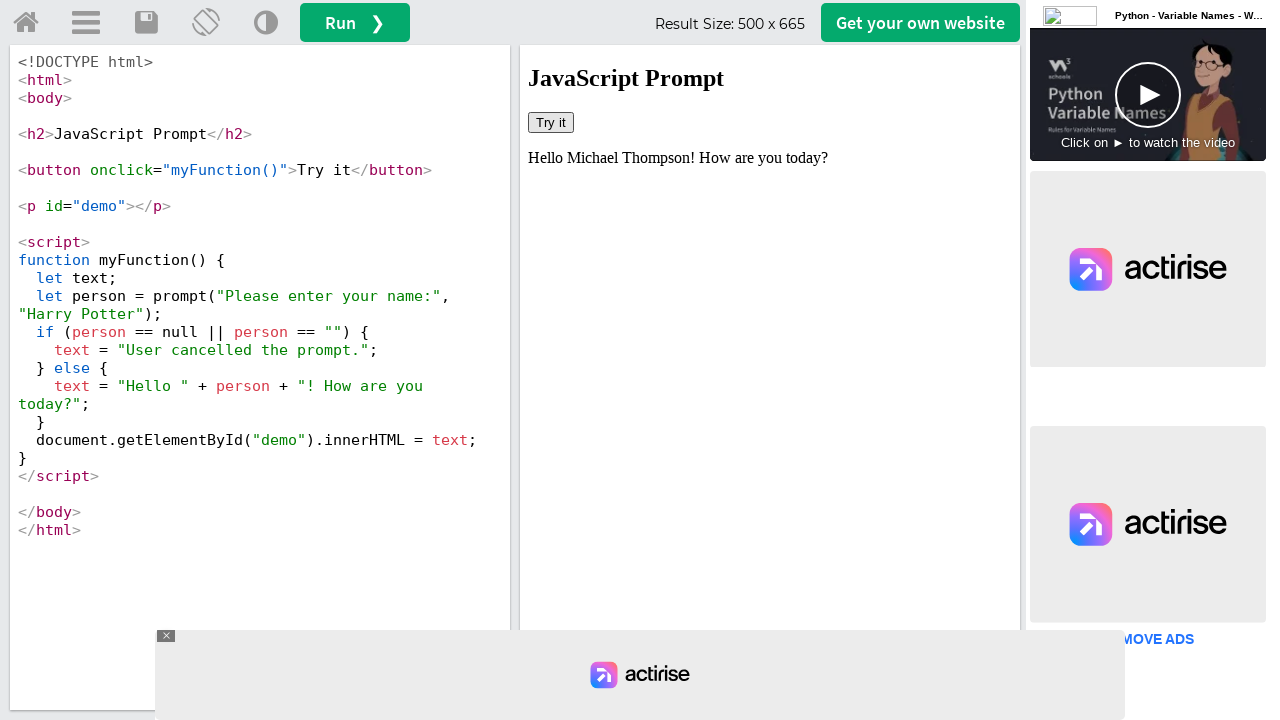